Tests Ajio's search and filter functionality by searching for bags, applying gender and category filters, and verifying that products are displayed

Starting URL: https://www.ajio.com/

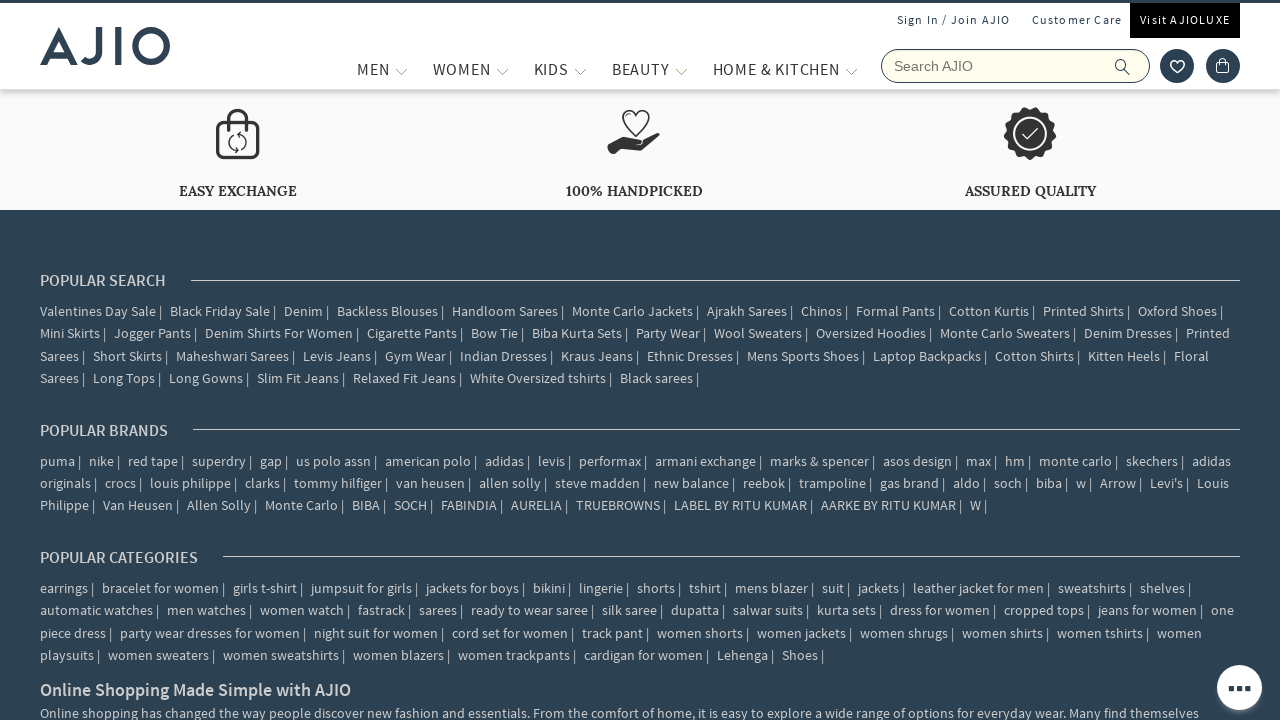

Filled search field with 'bags' on input[name='searchVal']
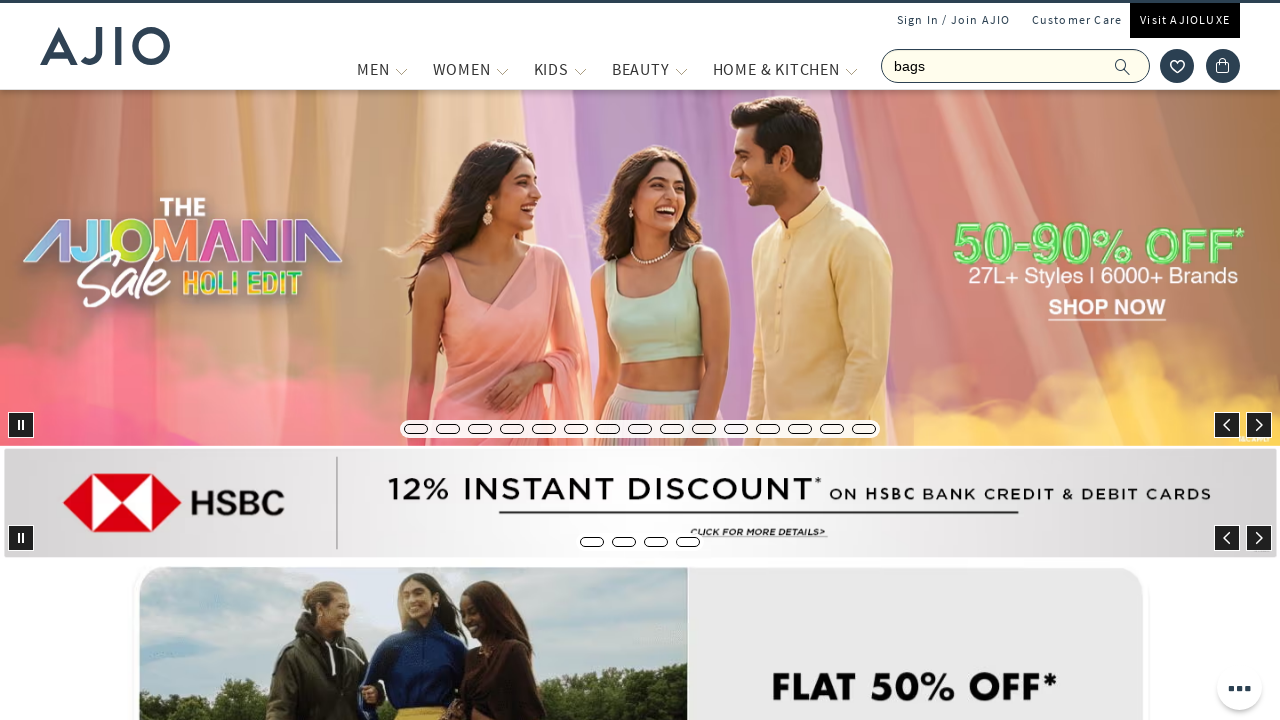

Pressed Enter to submit search on button[type='submit']
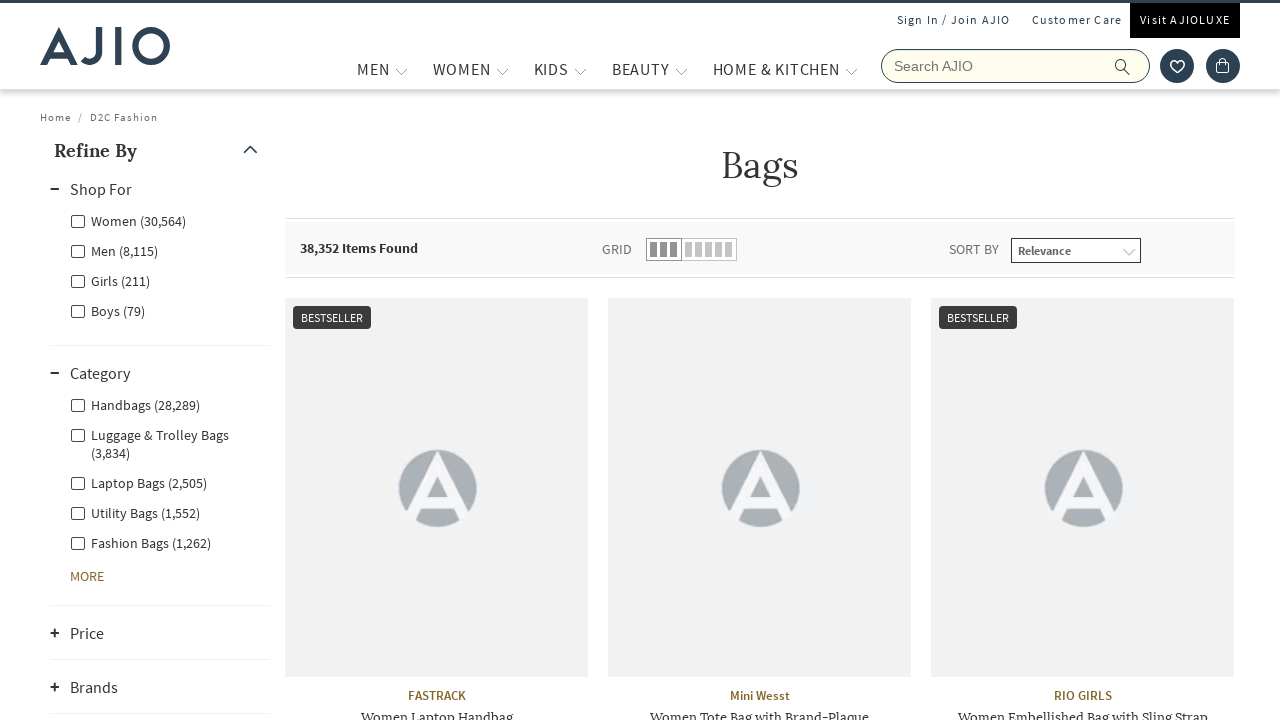

Waited for search results to load
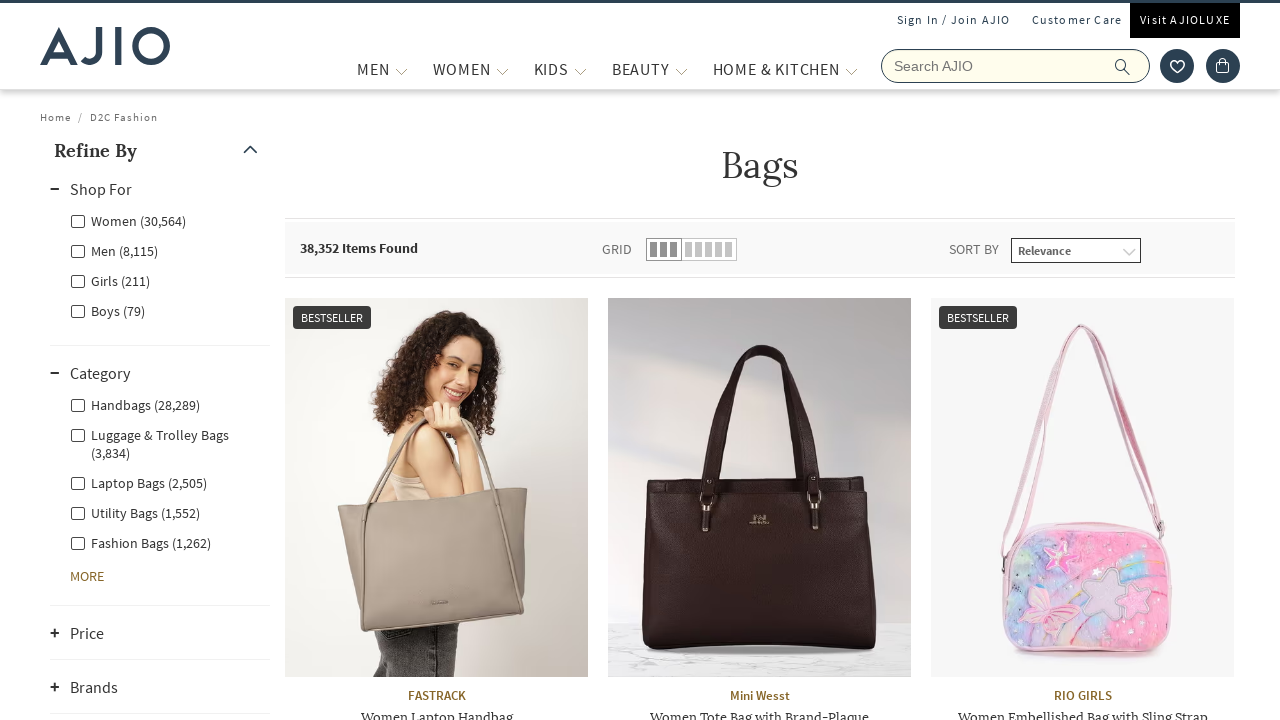

Clicked on Men gender filter at (114, 250) on xpath=//label[contains(@class,'facet-linkname facet-linkname-genderfilter facet-
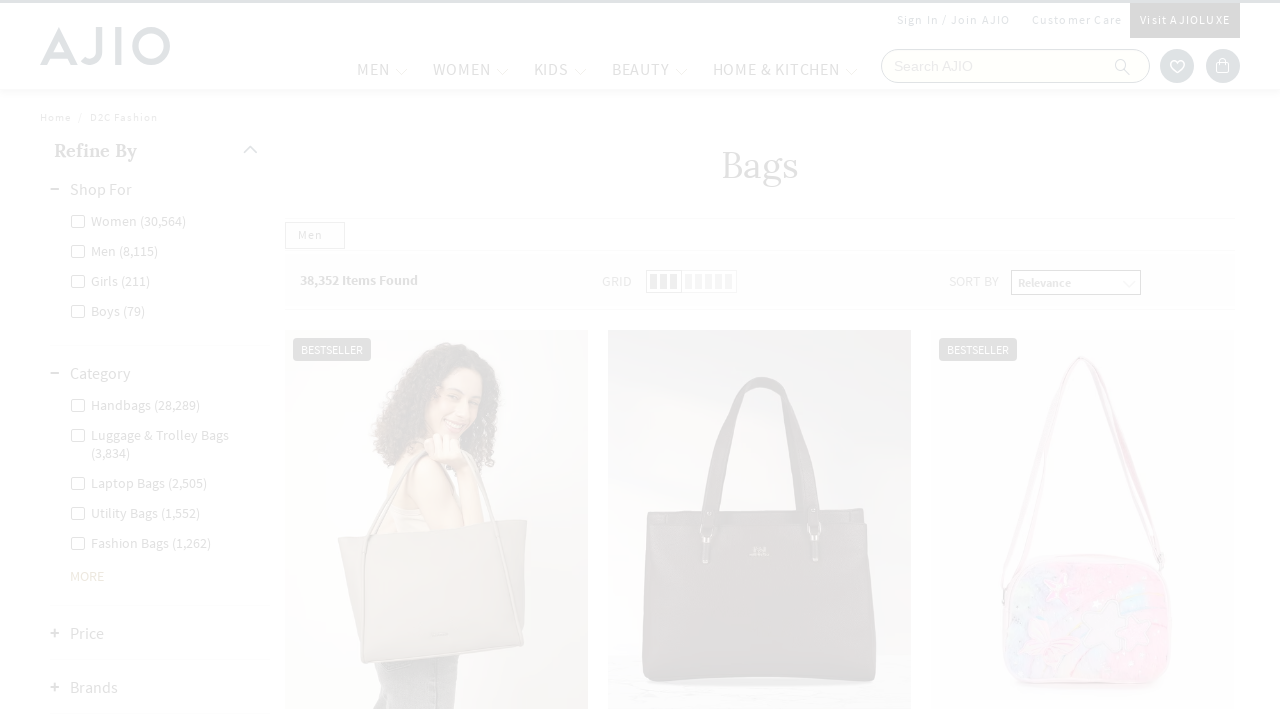

Waited for Men filter to apply
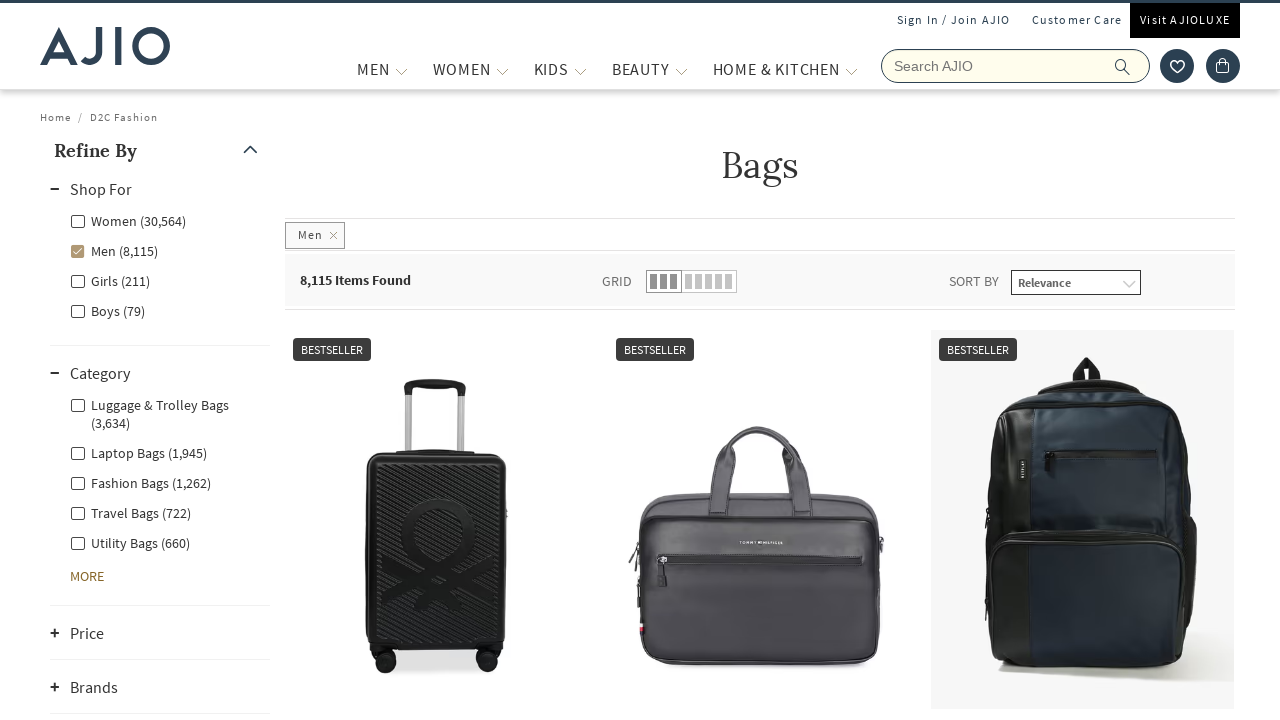

Clicked on Fashion Bags category filter at (140, 482) on xpath=//label[contains(@class,'Fashion Bags')]
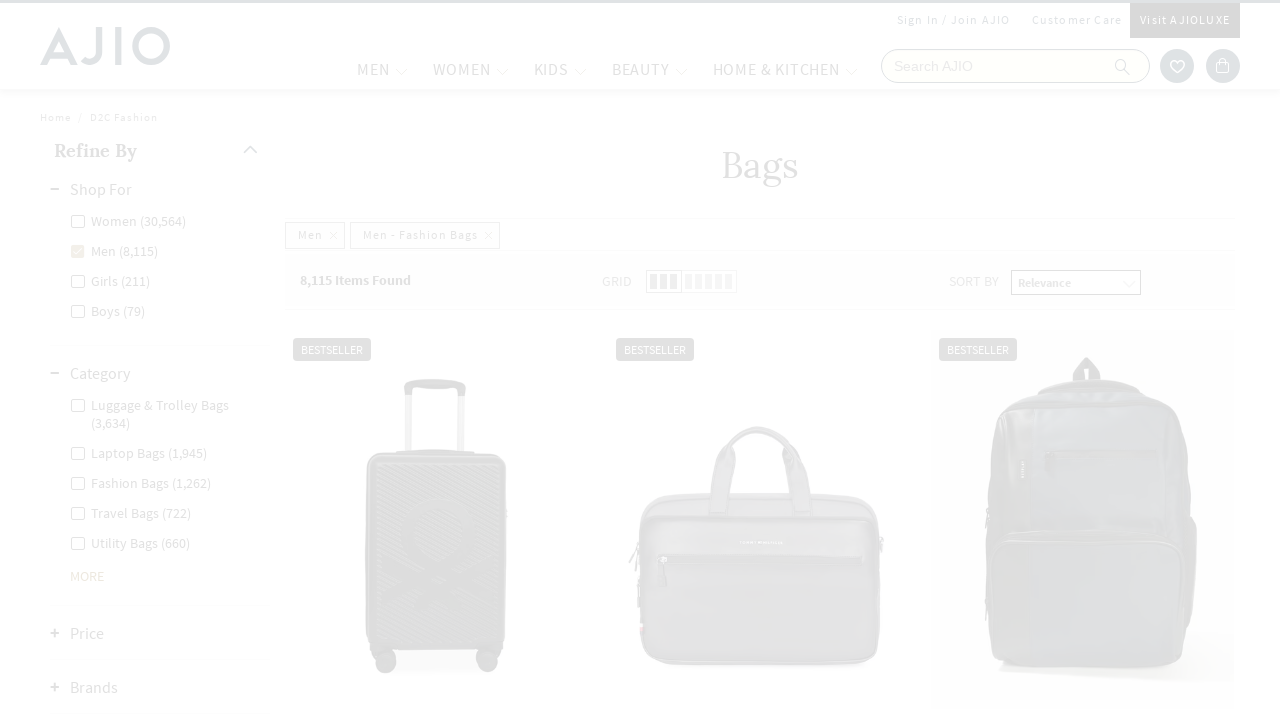

Filtered results loaded with length indicator
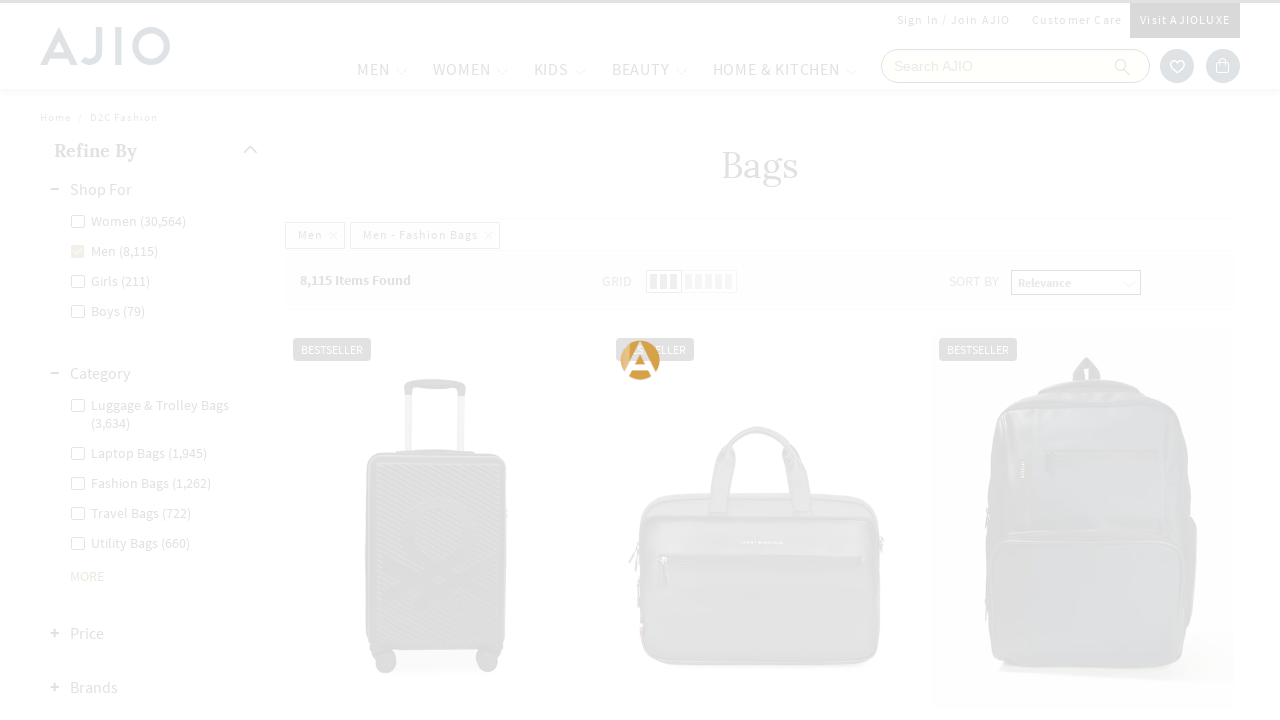

Product brand information is displayed
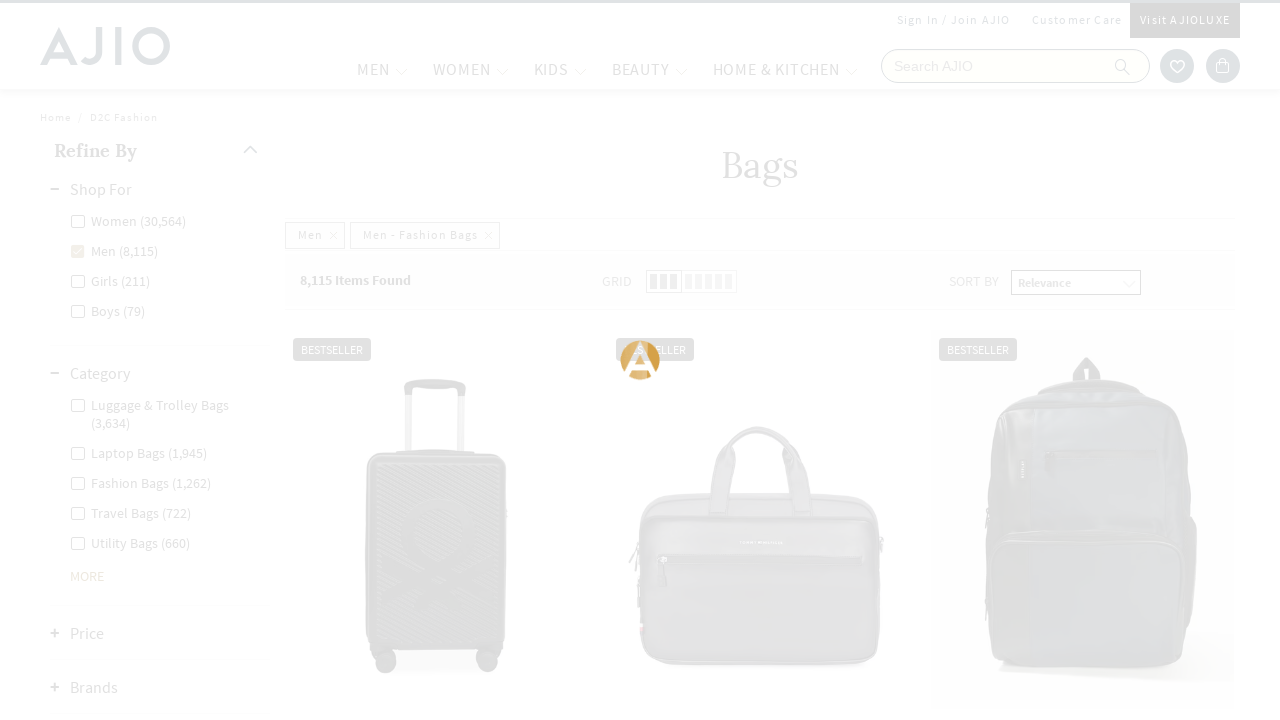

Product names are displayed
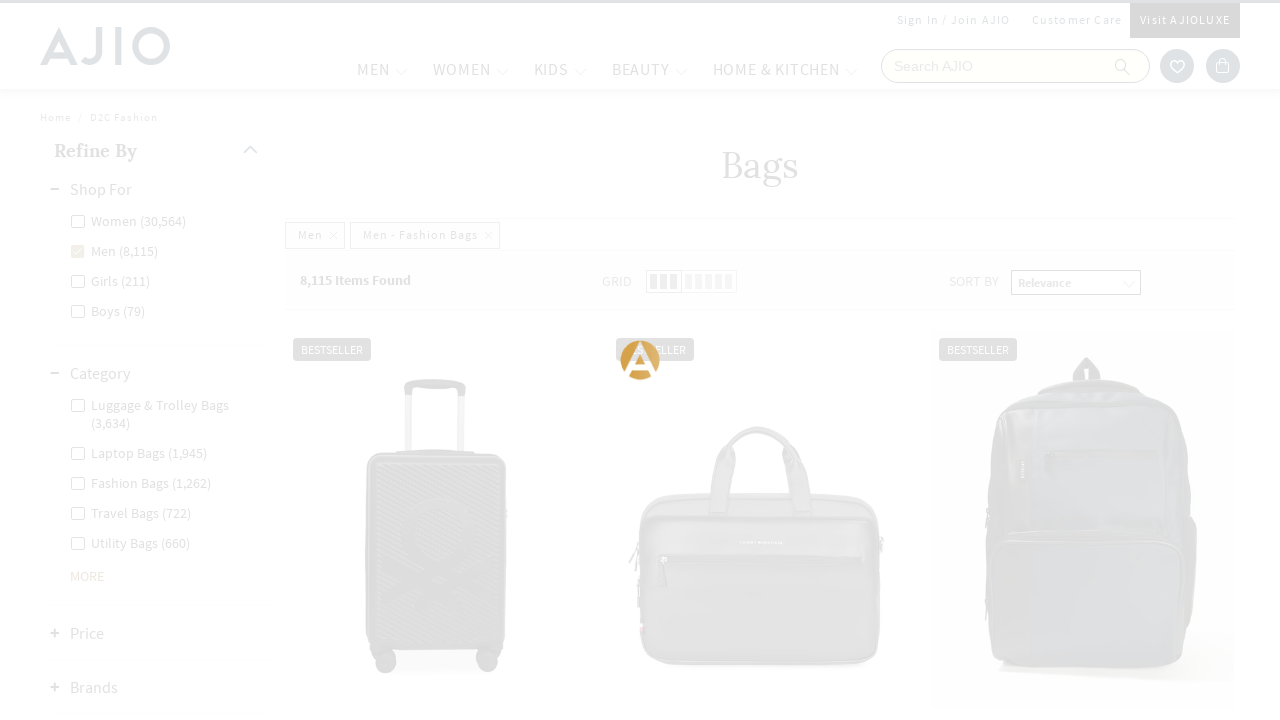

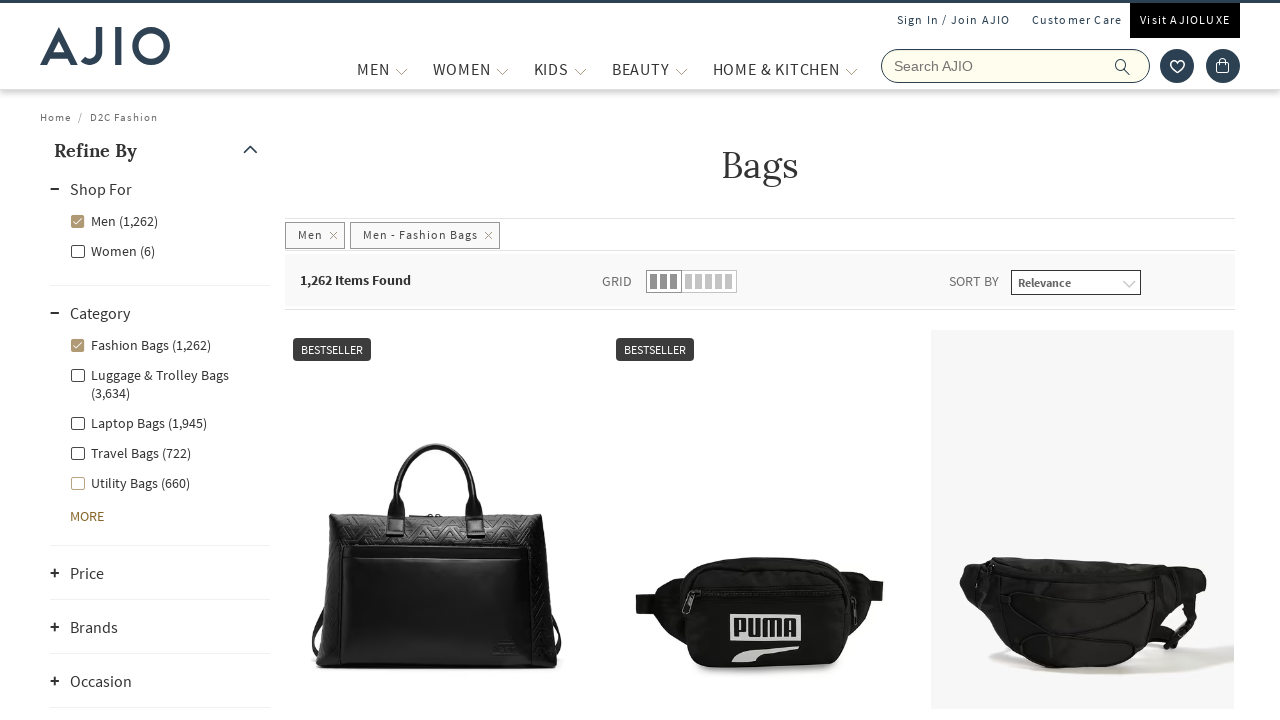